Tests an e-commerce checkout flow by adding Cucumber to cart, proceeding to checkout, applying a promo code, placing an order, selecting India as country, and confirming the purchase.

Starting URL: https://rahulshettyacademy.com/seleniumPractise/

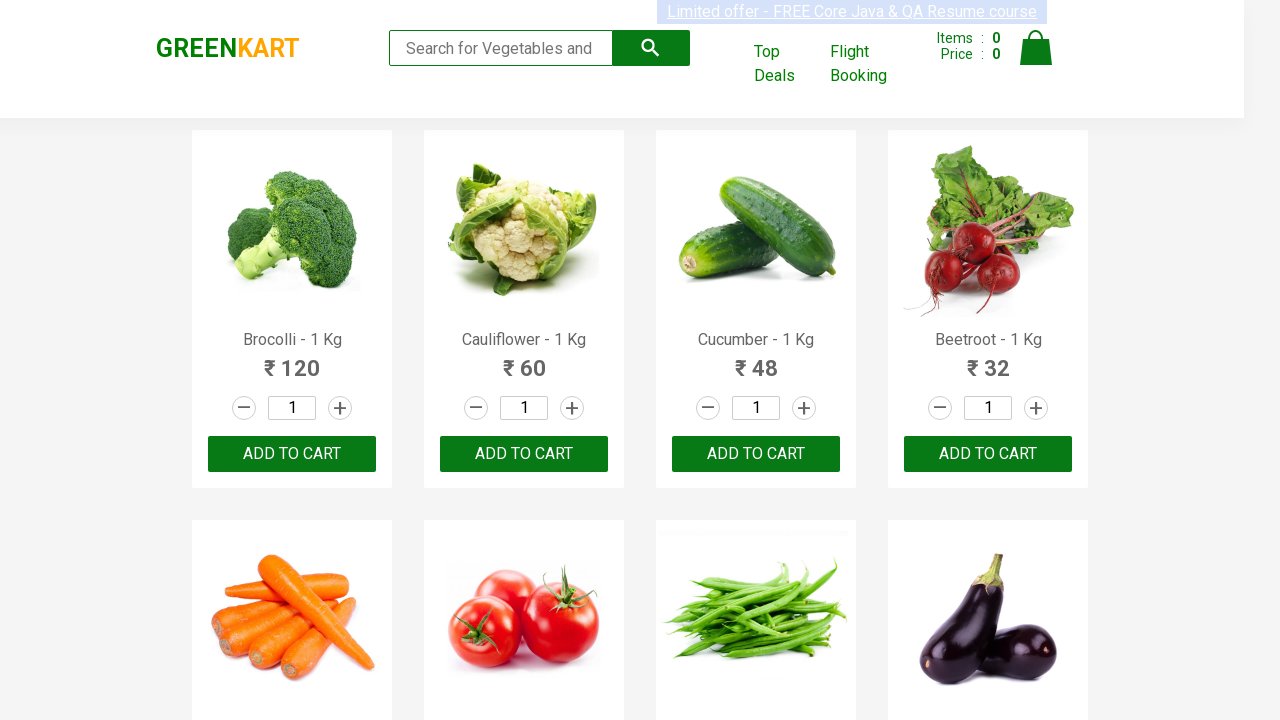

Waited for product names to load on e-commerce page
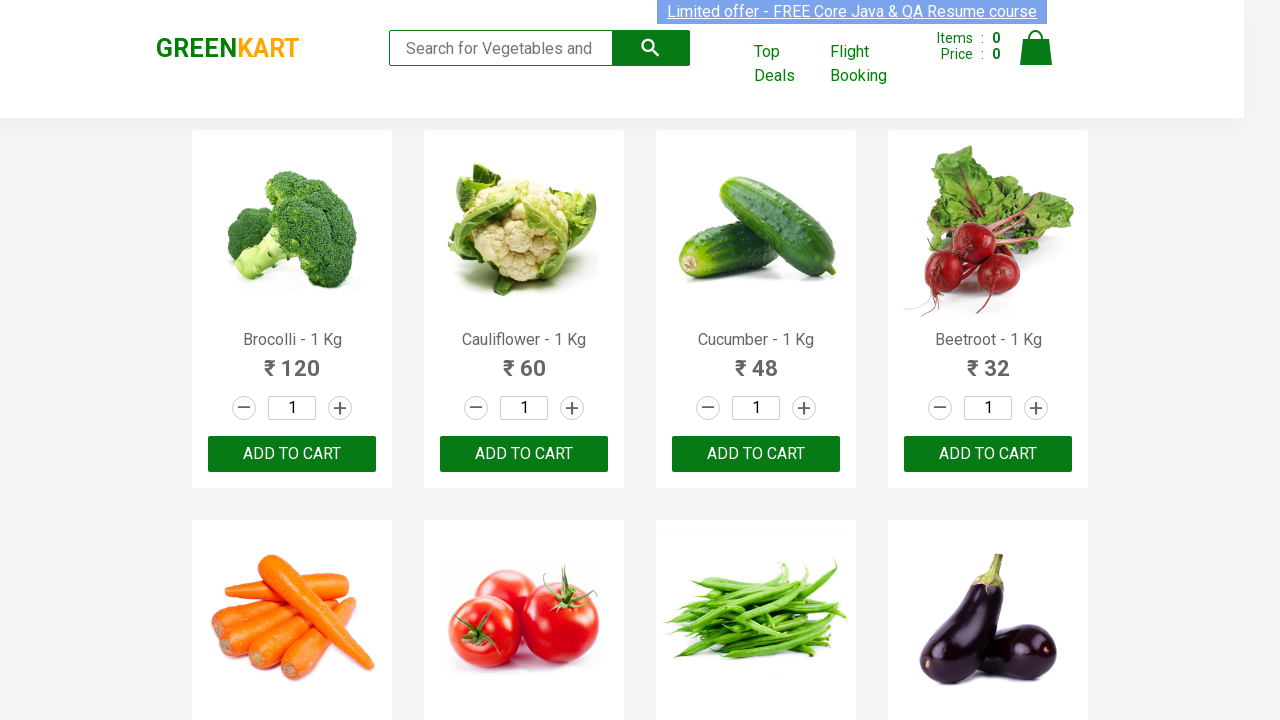

Retrieved list of all products on the page
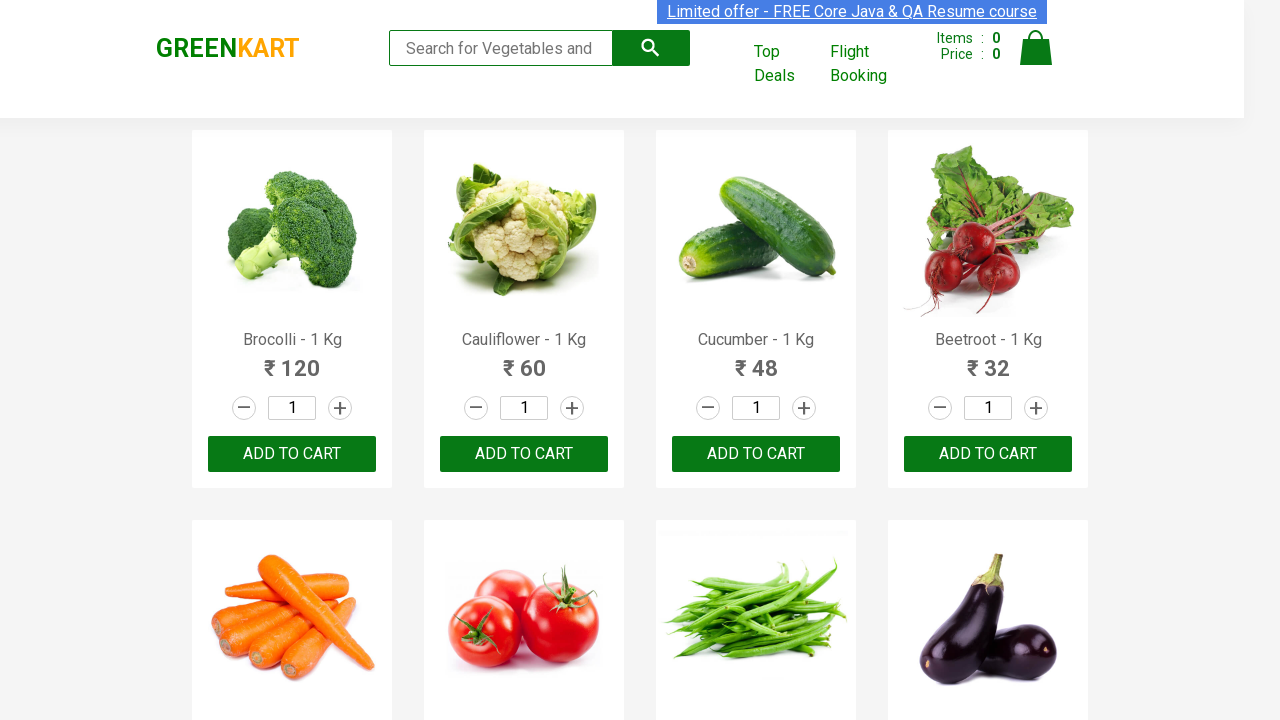

Found Cucumber product and clicked ADD TO CART button at (756, 454) on xpath=//button[text()='ADD TO CART'] >> nth=2
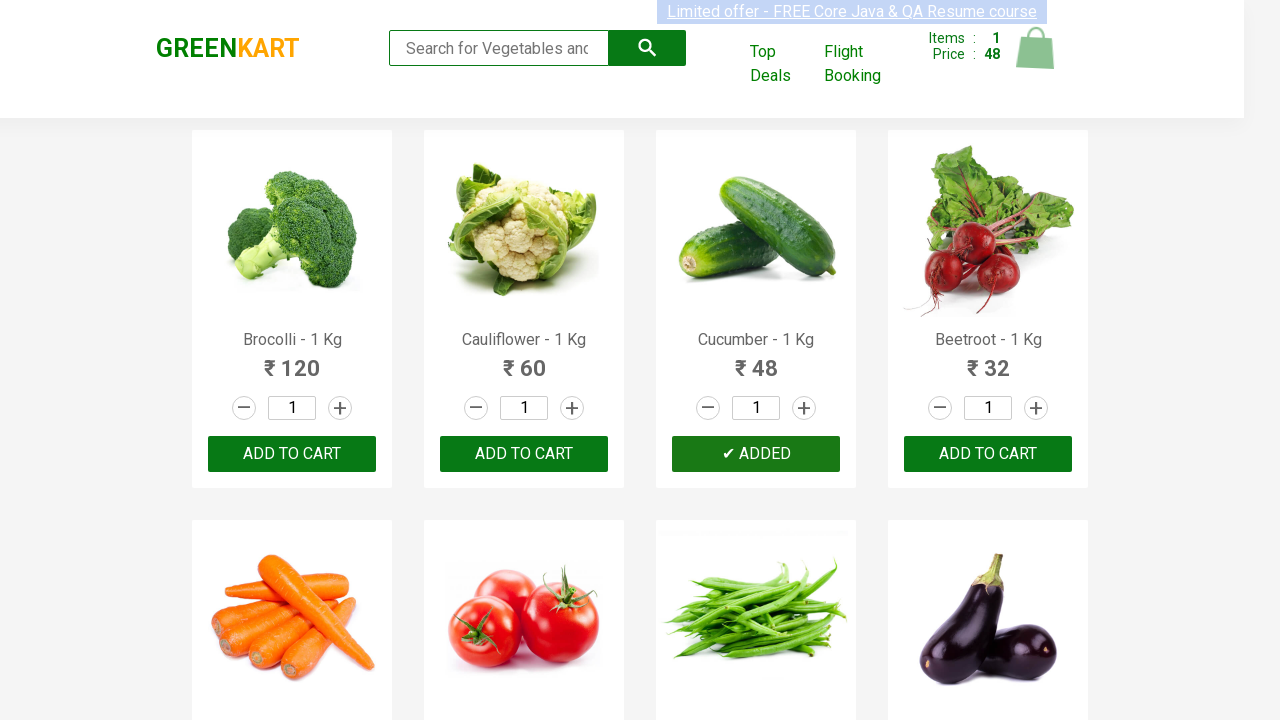

Clicked cart icon to view cart at (1036, 48) on img[alt='Cart']
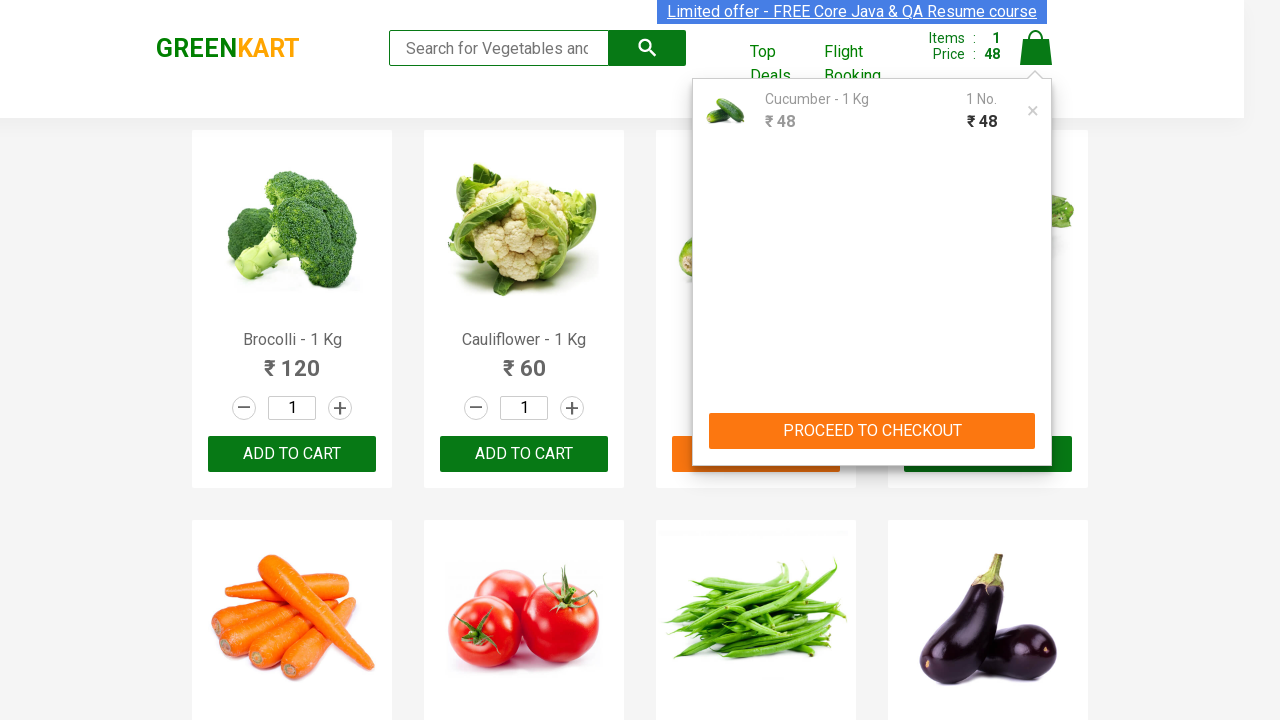

Clicked PROCEED TO CHECKOUT button at (872, 431) on xpath=//button[contains(text(),'PROCEED TO CHECKOUT')]
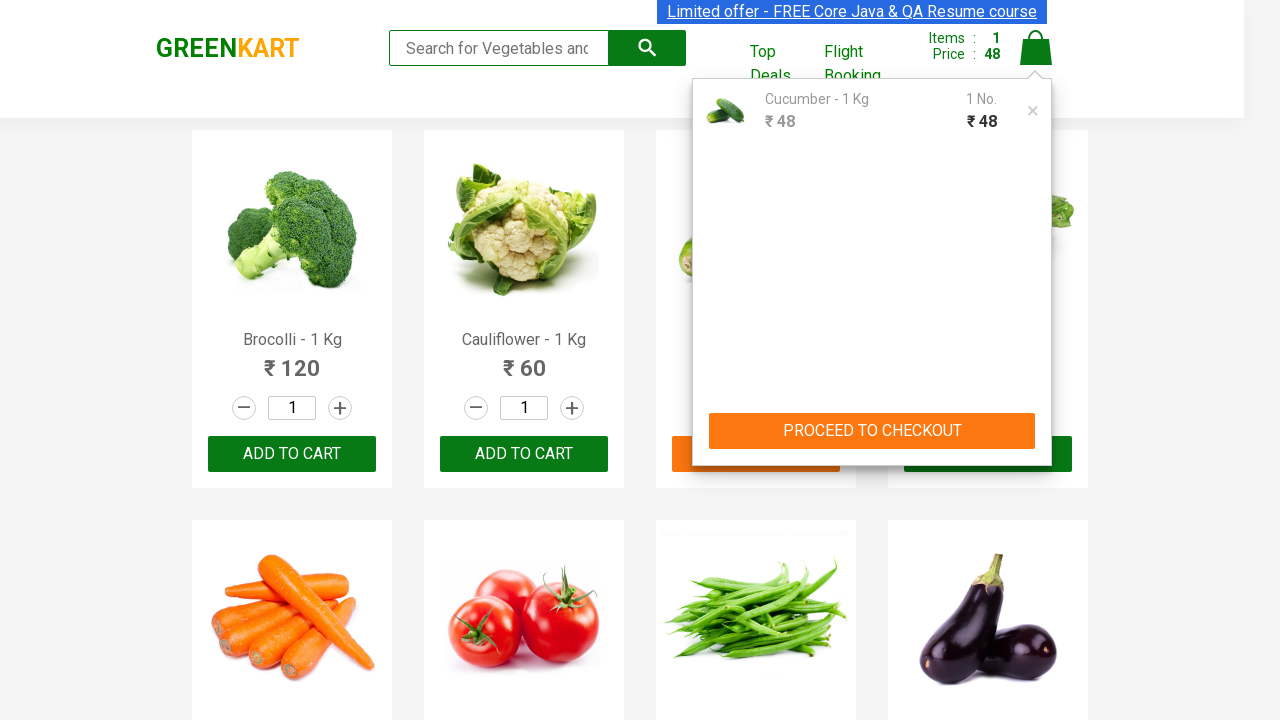

Waited for promo code input field to appear
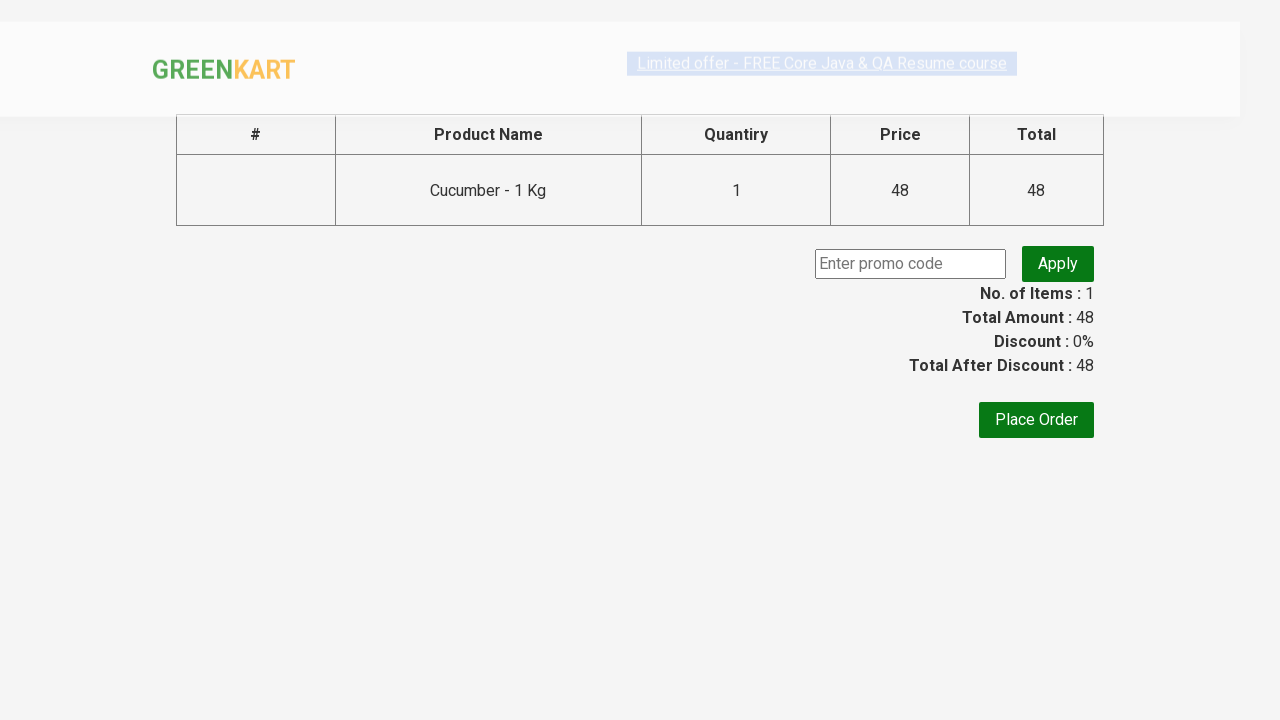

Entered promo code 'abcde' in the promo code field on input.promoCode
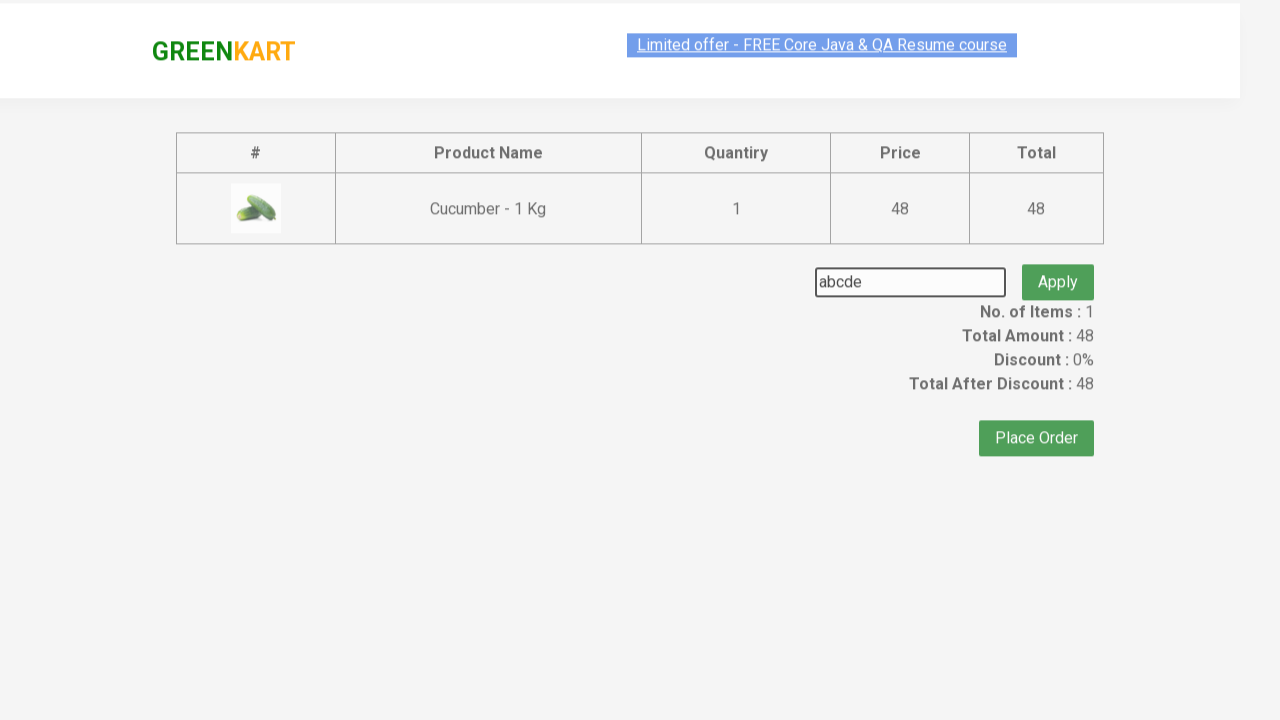

Clicked Apply promo button to apply the discount code at (1058, 264) on button.promoBtn
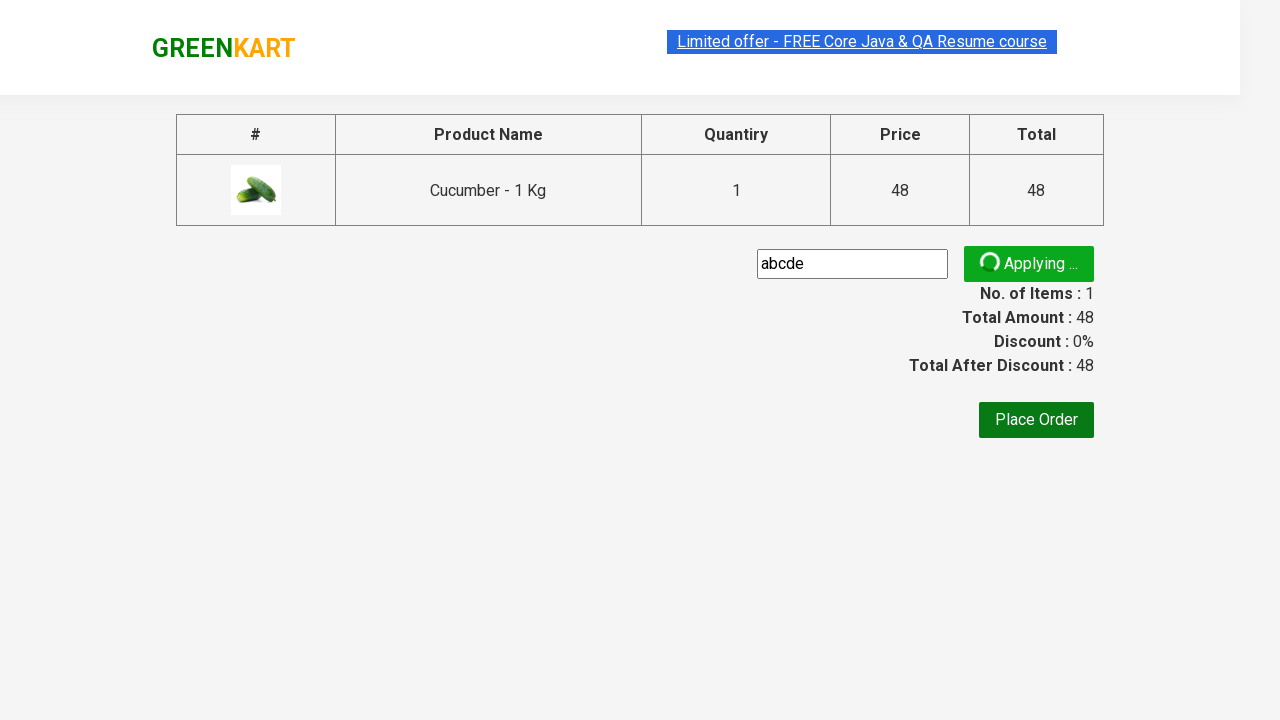

Waited for promo code to be processed
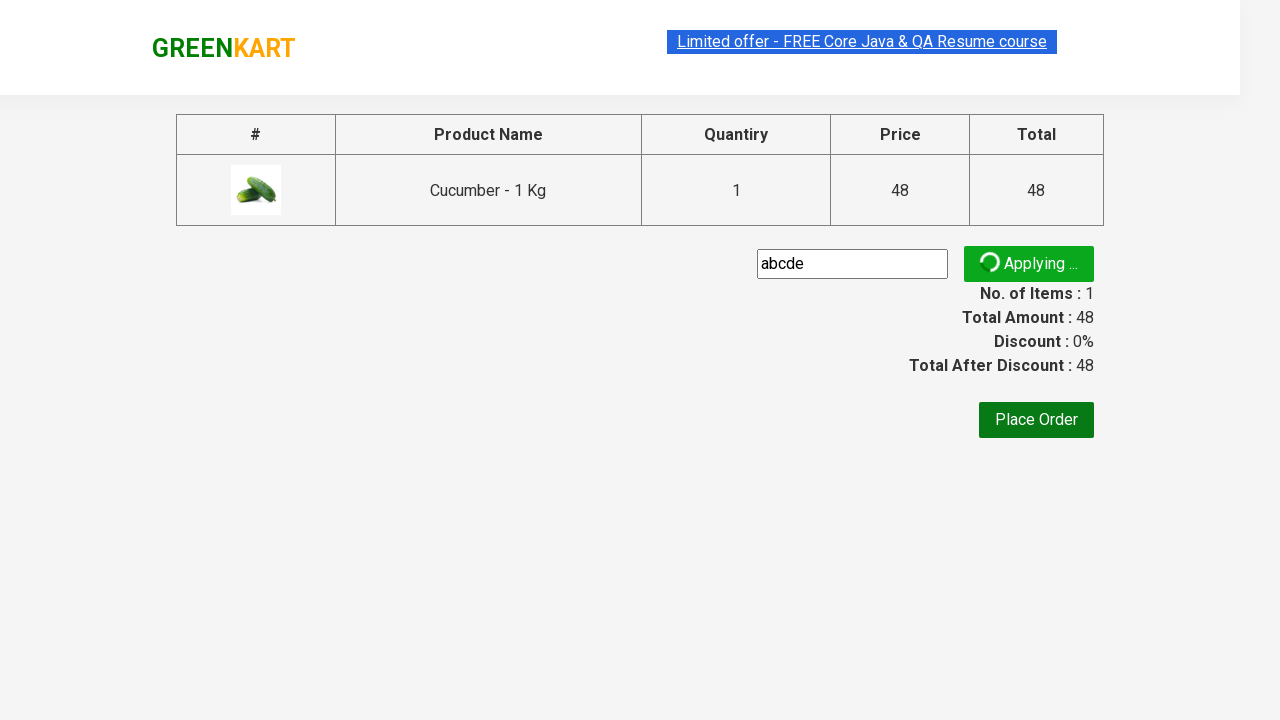

Clicked Place Order button to proceed with checkout at (1036, 420) on xpath=//button[text()='Place Order']
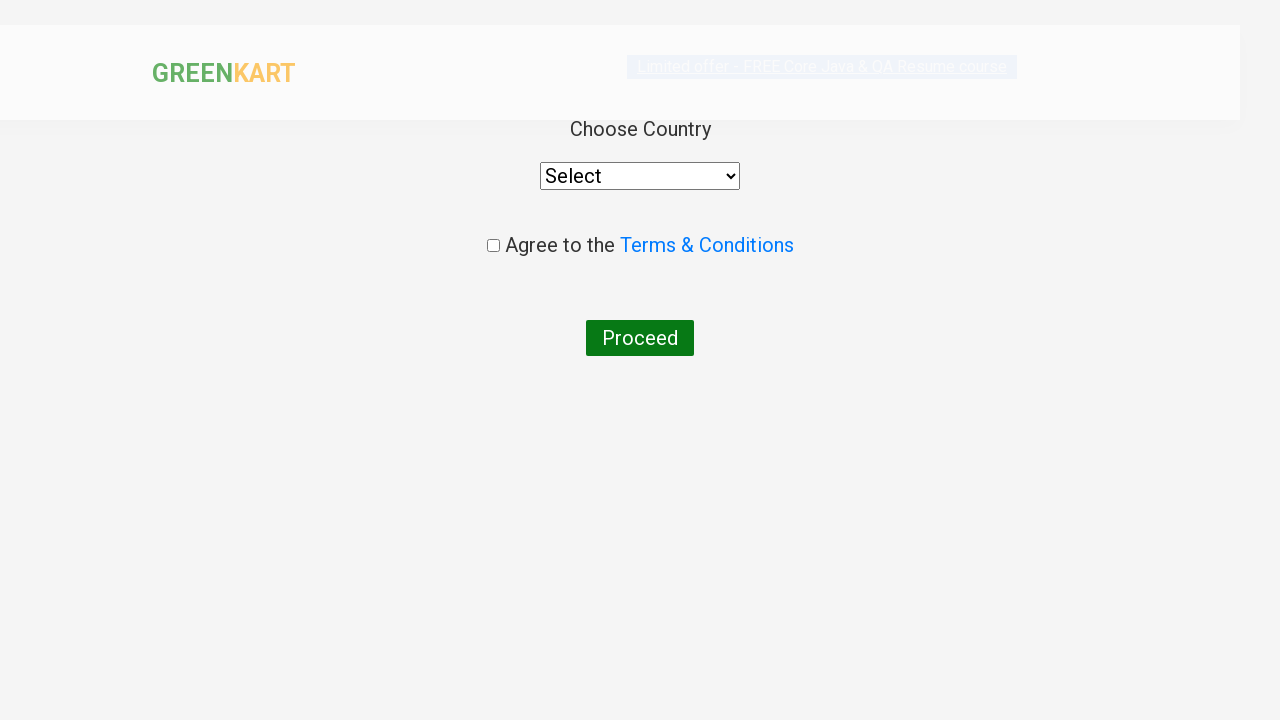

Waited for country selection dropdown to appear
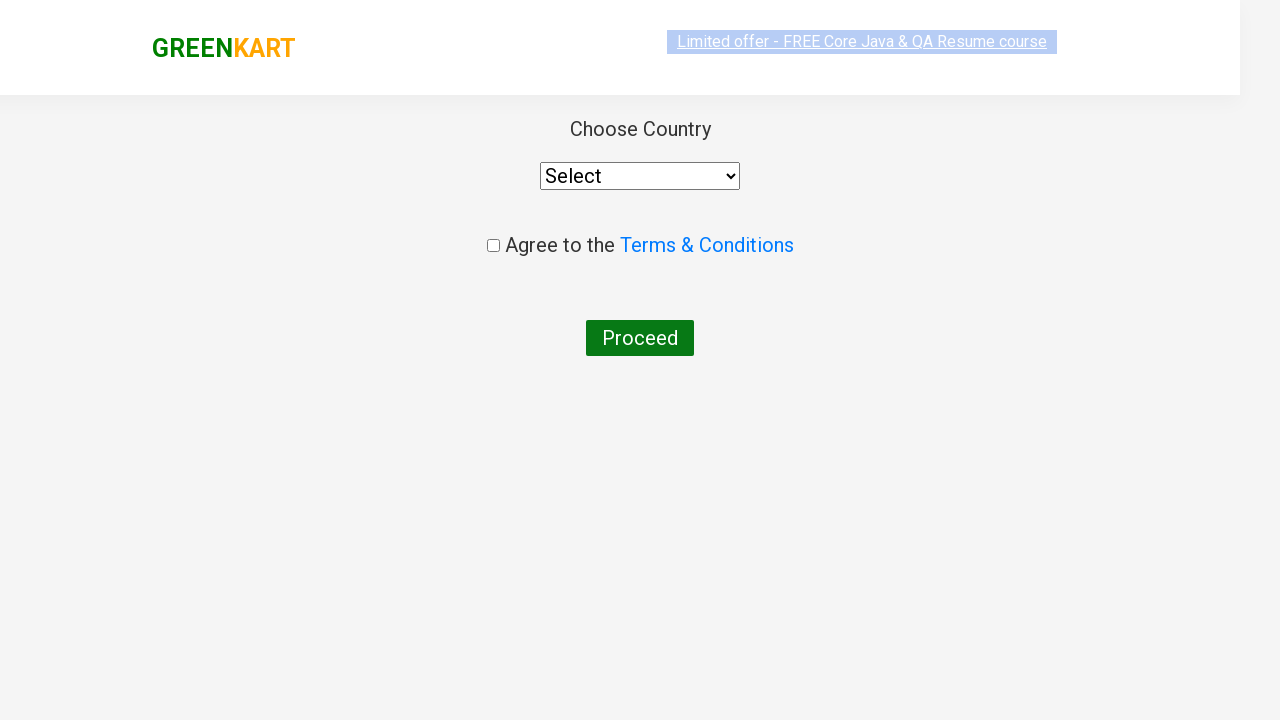

Selected India from the country dropdown on //*[@id='root']/div/div/div/div/div/select
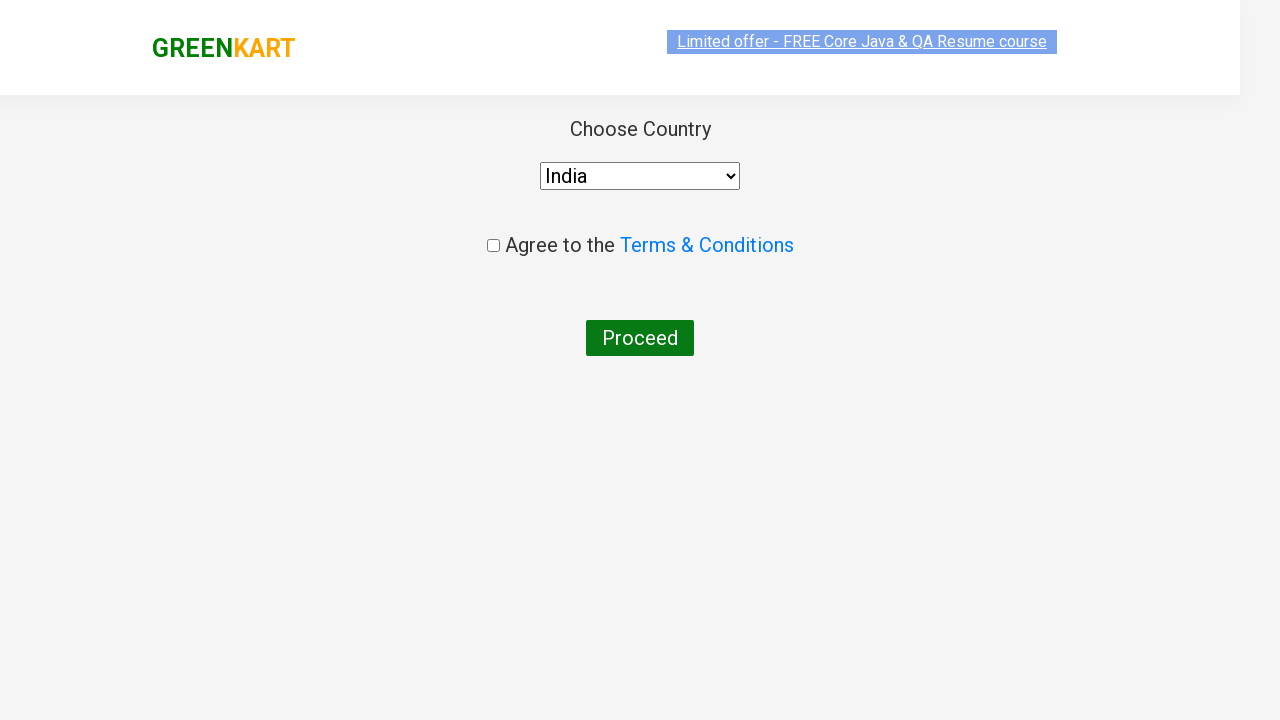

Checked the terms and conditions checkbox at (493, 246) on input[type='checkbox']
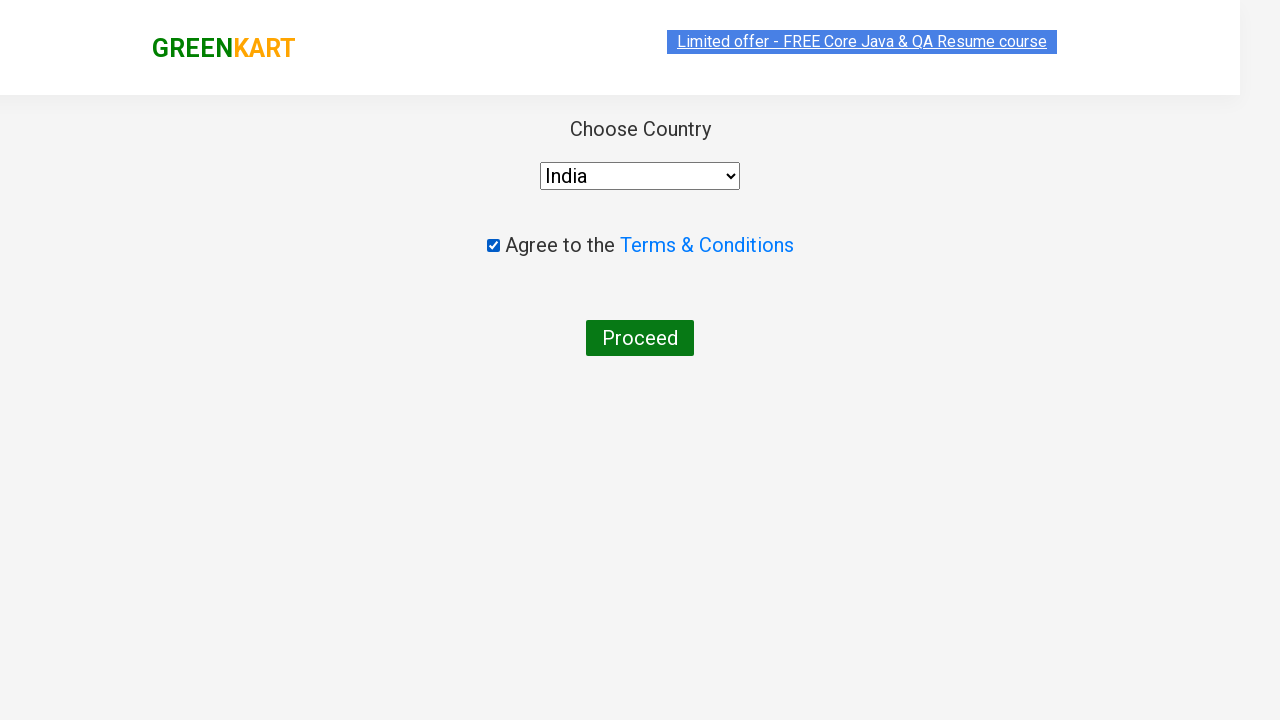

Clicked final confirmation button to complete the purchase at (640, 338) on xpath=//*[@id='root']/div/div/div/div/button
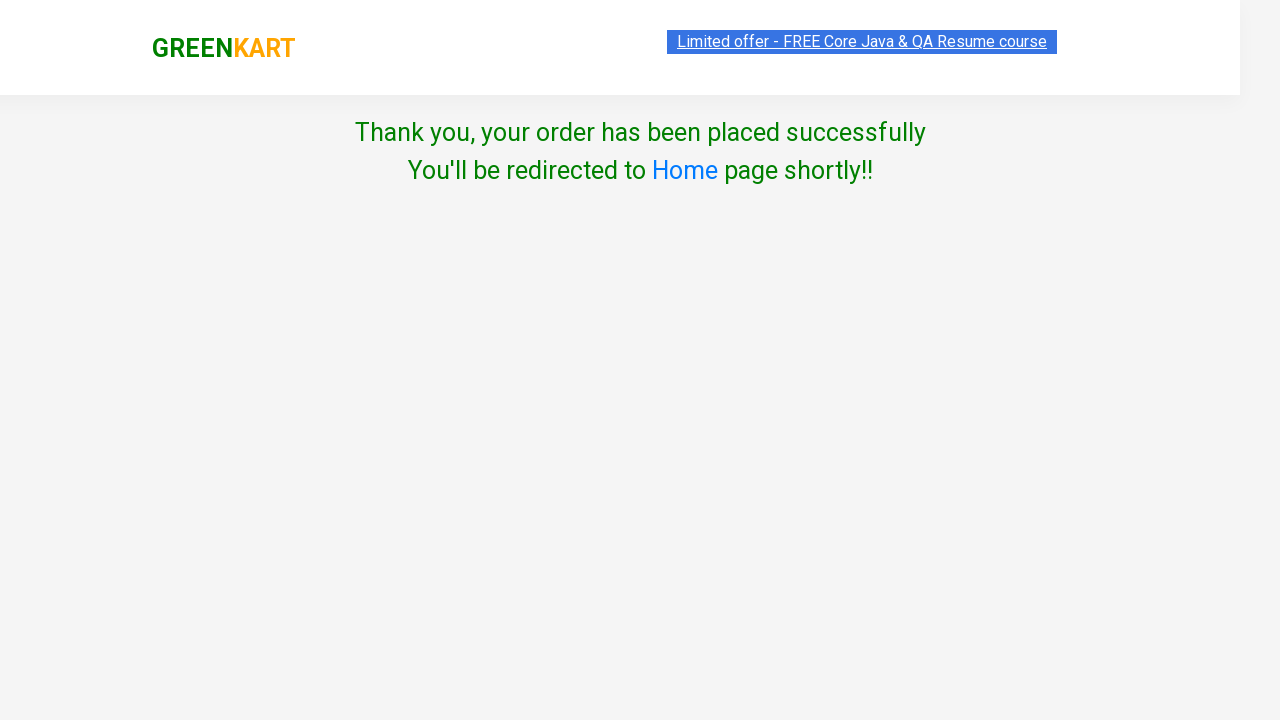

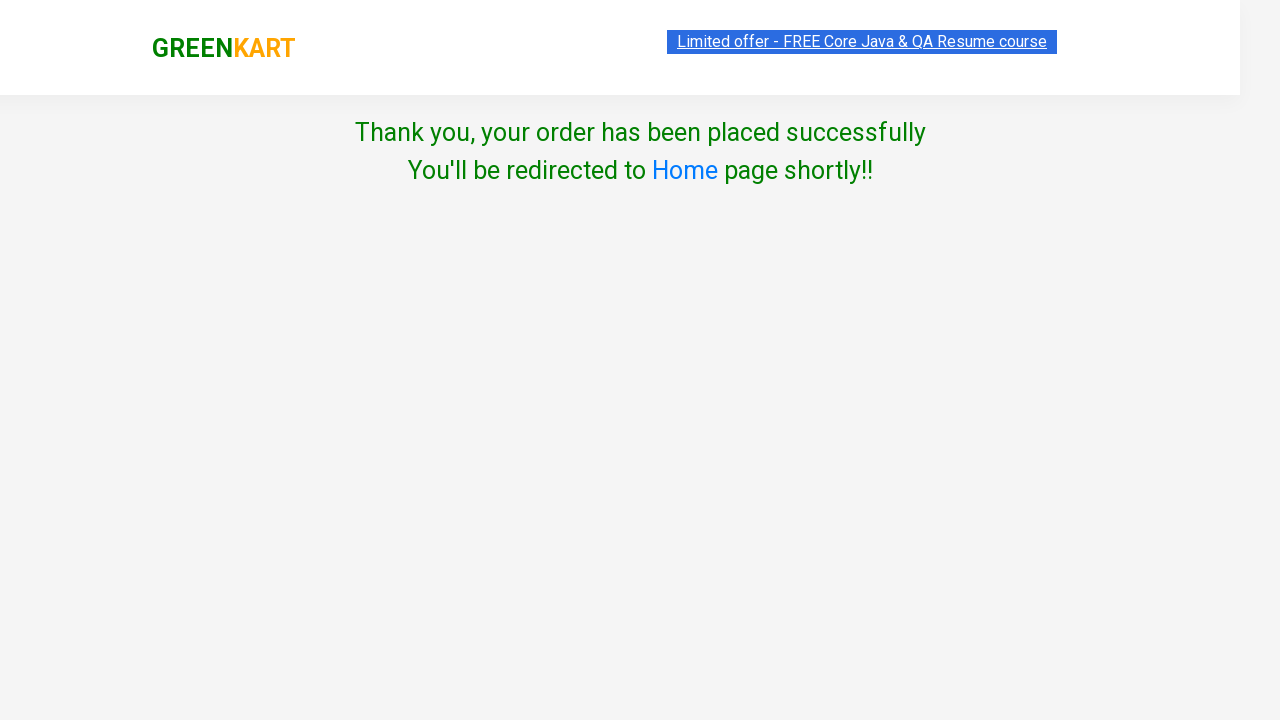